Tests selecting a day of the week from a dropdown menu activated by button click

Starting URL: https://thefreerangetester.github.io/sandbox-automation-testing/

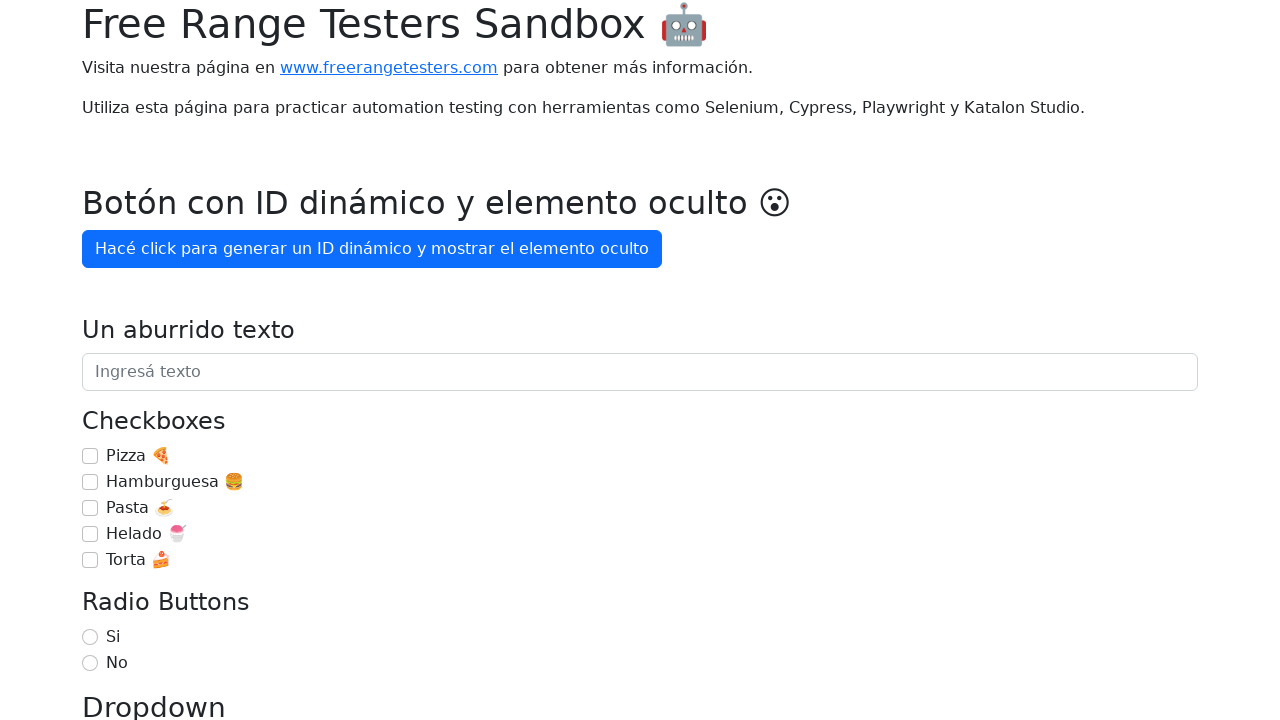

Clicked dropdown button for 'Día de la semana' at (171, 360) on internal:role=button[name="Día de la semana"i]
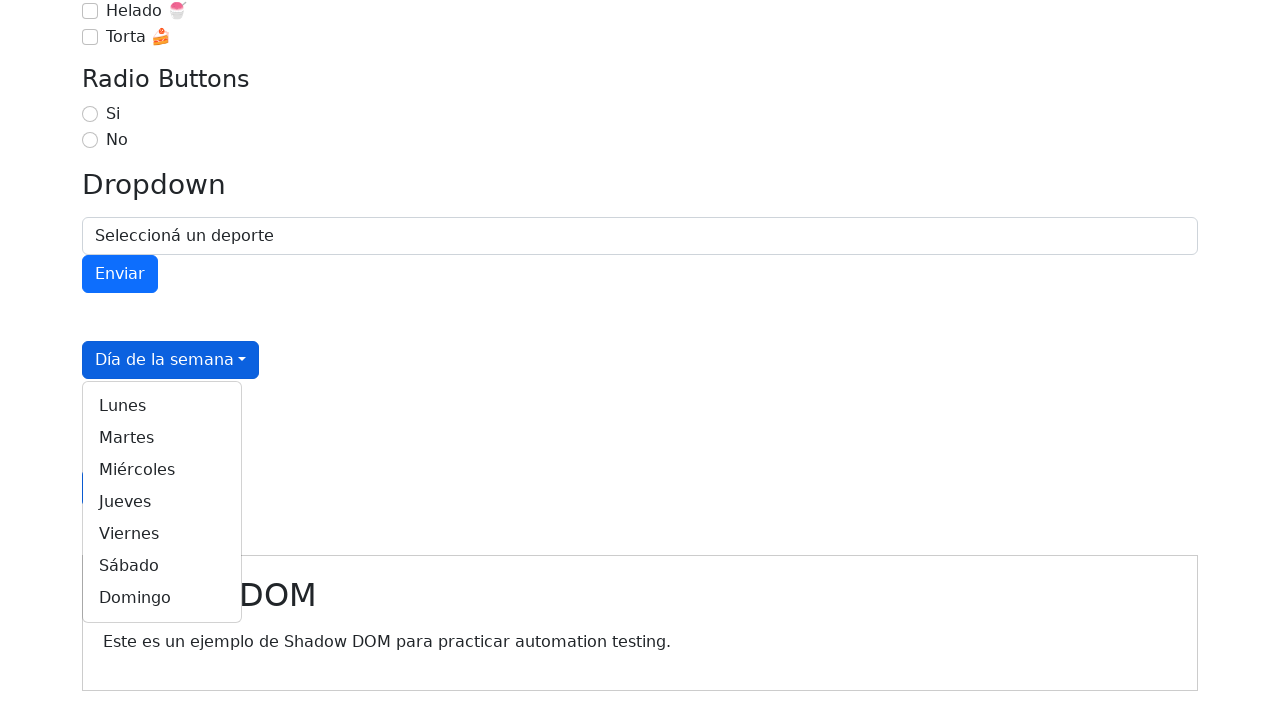

Selected 'Martes' (Tuesday) from dropdown menu at (162, 438) on internal:role=link[name="Martes"i]
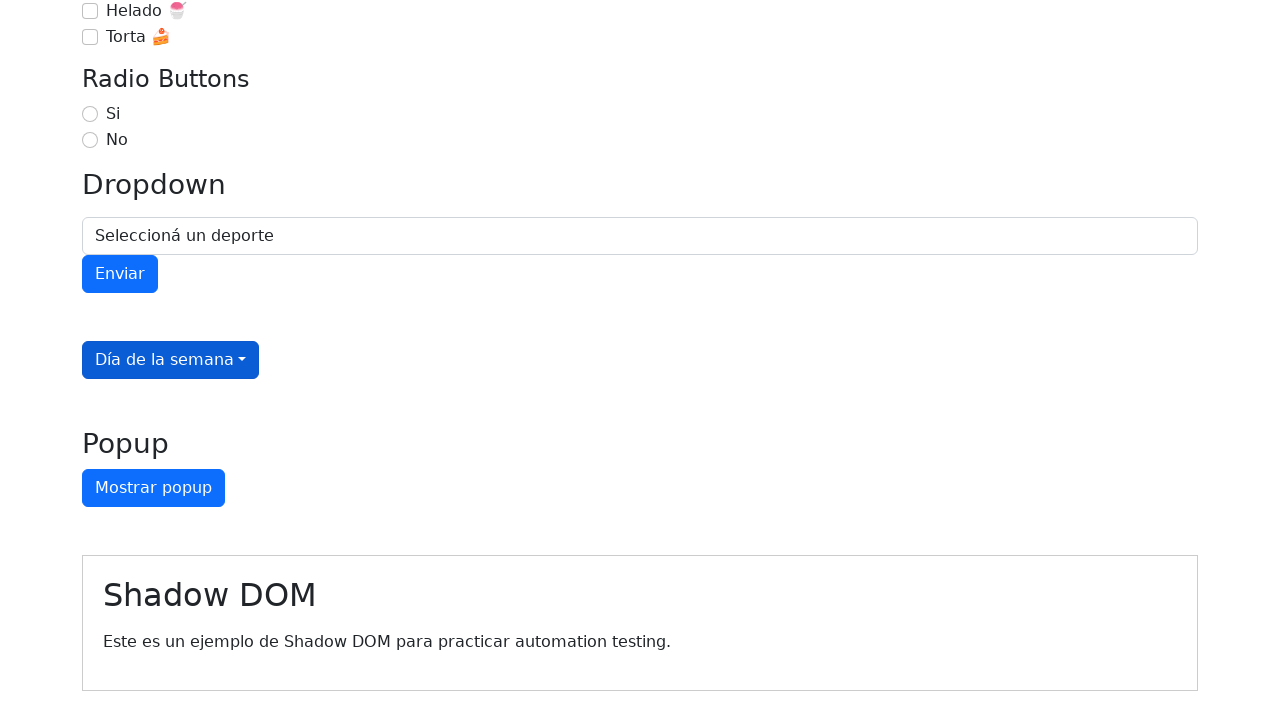

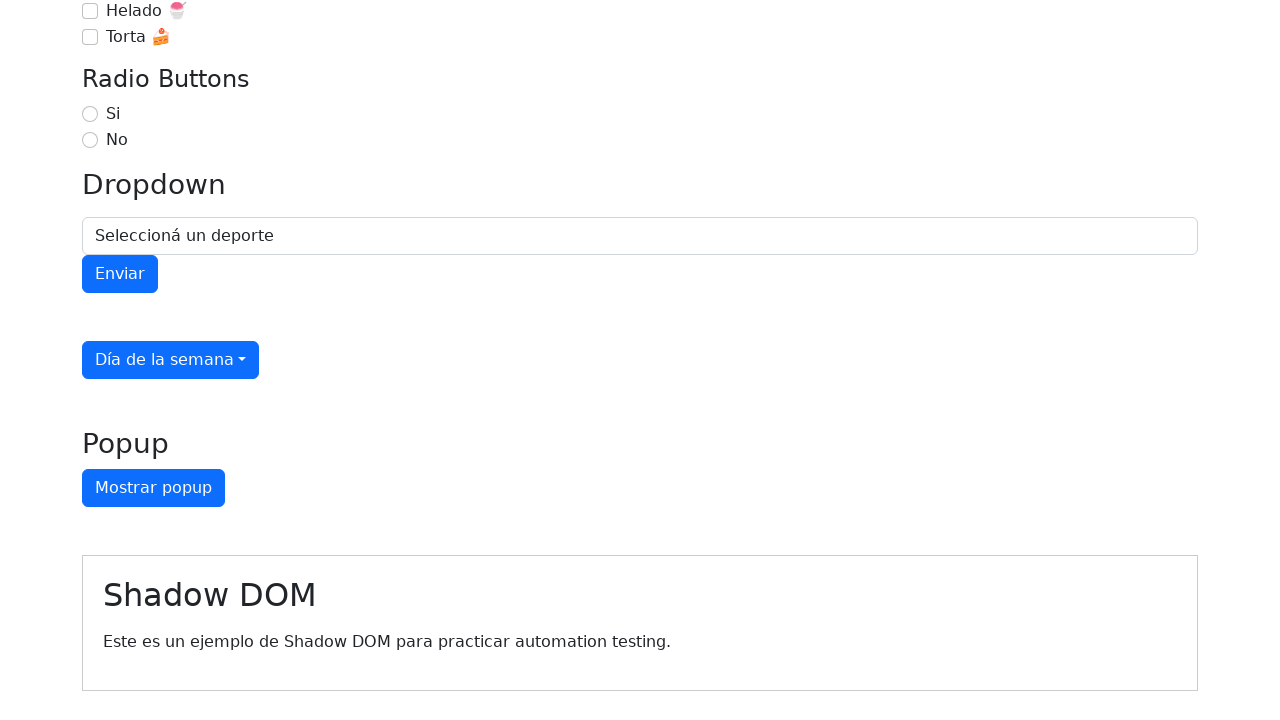